Tests dropdown functionality on a flight booking practice page by opening the passenger dropdown and incrementing the adult passenger count multiple times using a loop

Starting URL: https://rahulshettyacademy.com/dropdownsPractise

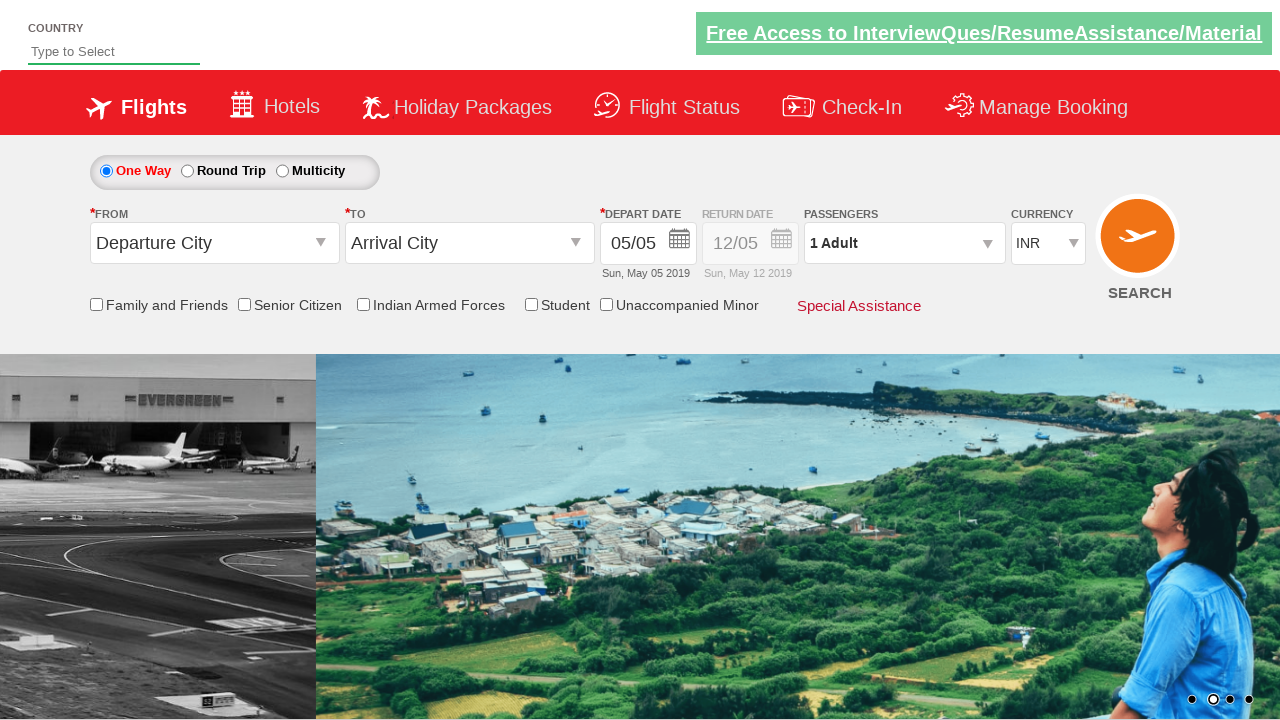

Clicked on passenger dropdown to open it at (904, 243) on #divpaxinfo
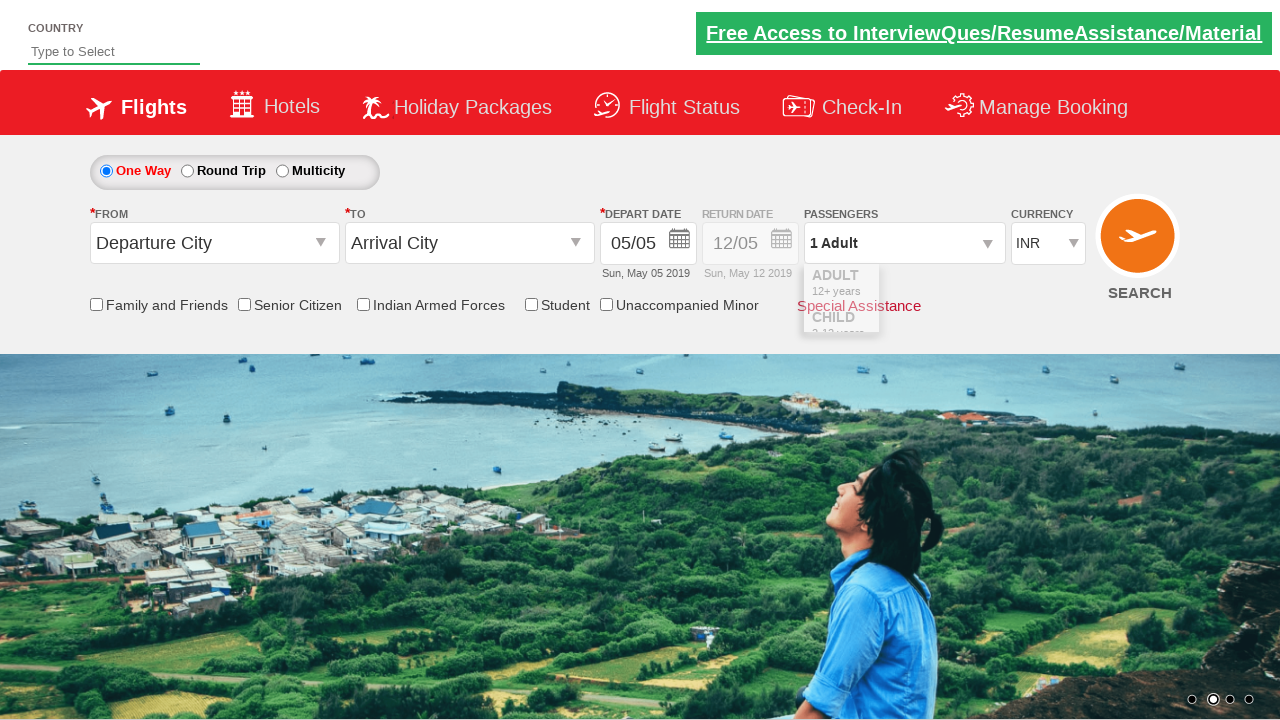

Waited for dropdown to load
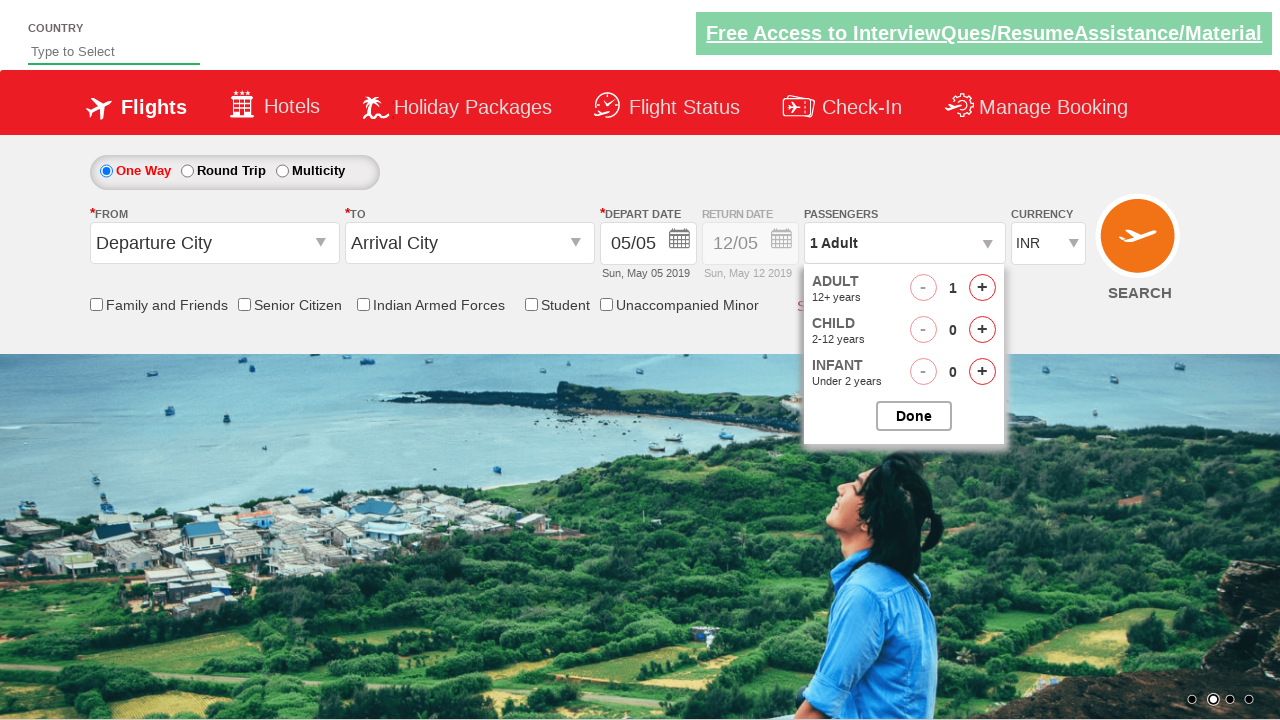

Clicked increment button once to increase adult passenger count at (982, 288) on #hrefIncAdt
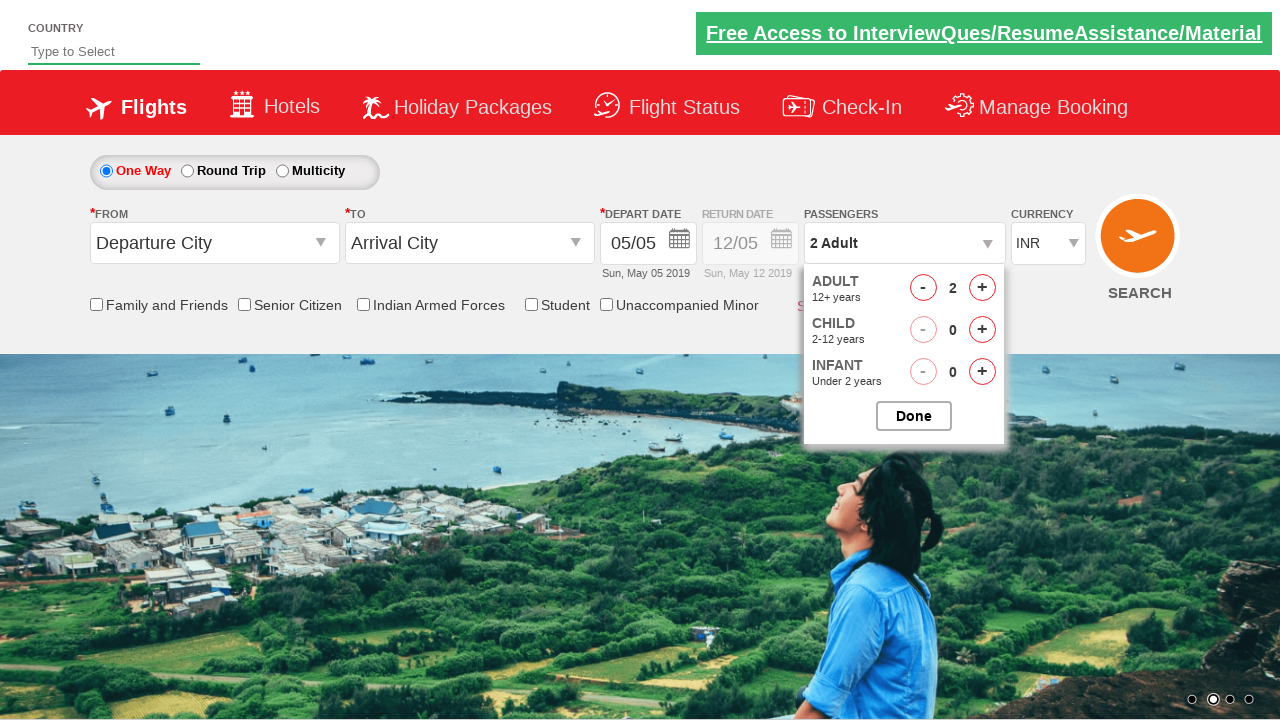

Clicked increment button to increase adult passenger count at (982, 288) on #hrefIncAdt
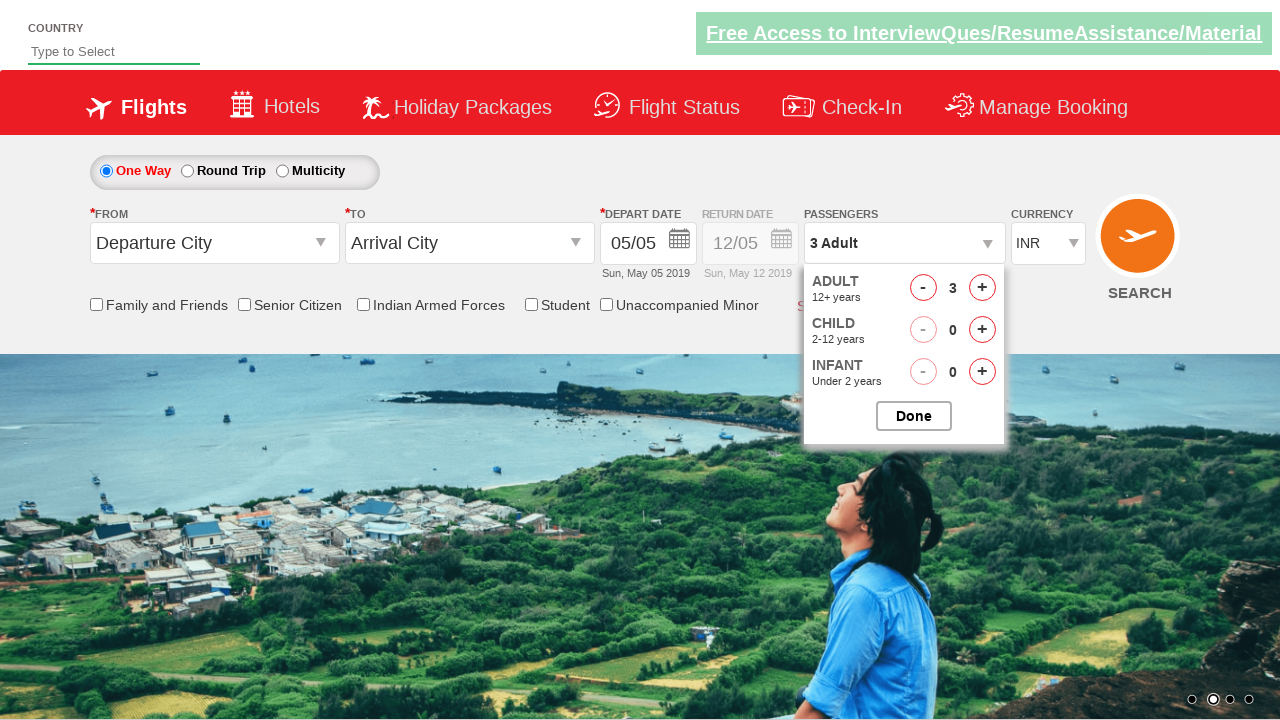

Clicked increment button to increase adult passenger count at (982, 288) on #hrefIncAdt
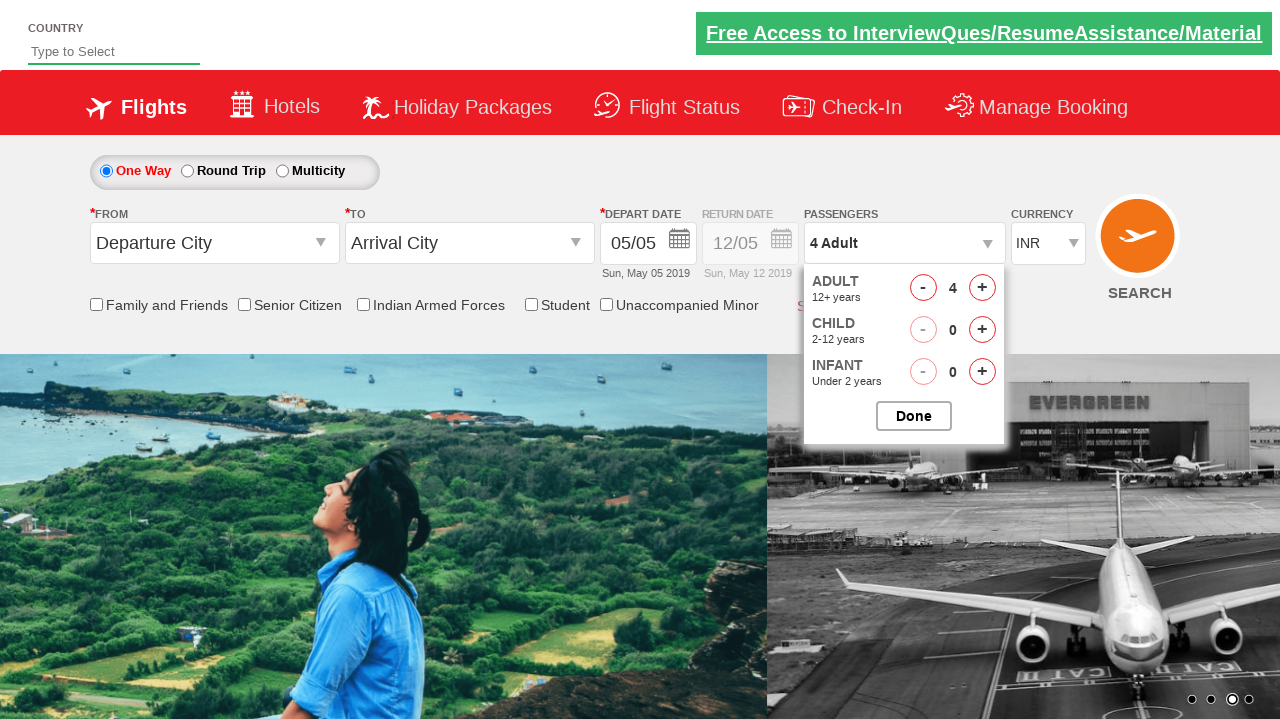

Clicked increment button to increase adult passenger count at (982, 288) on #hrefIncAdt
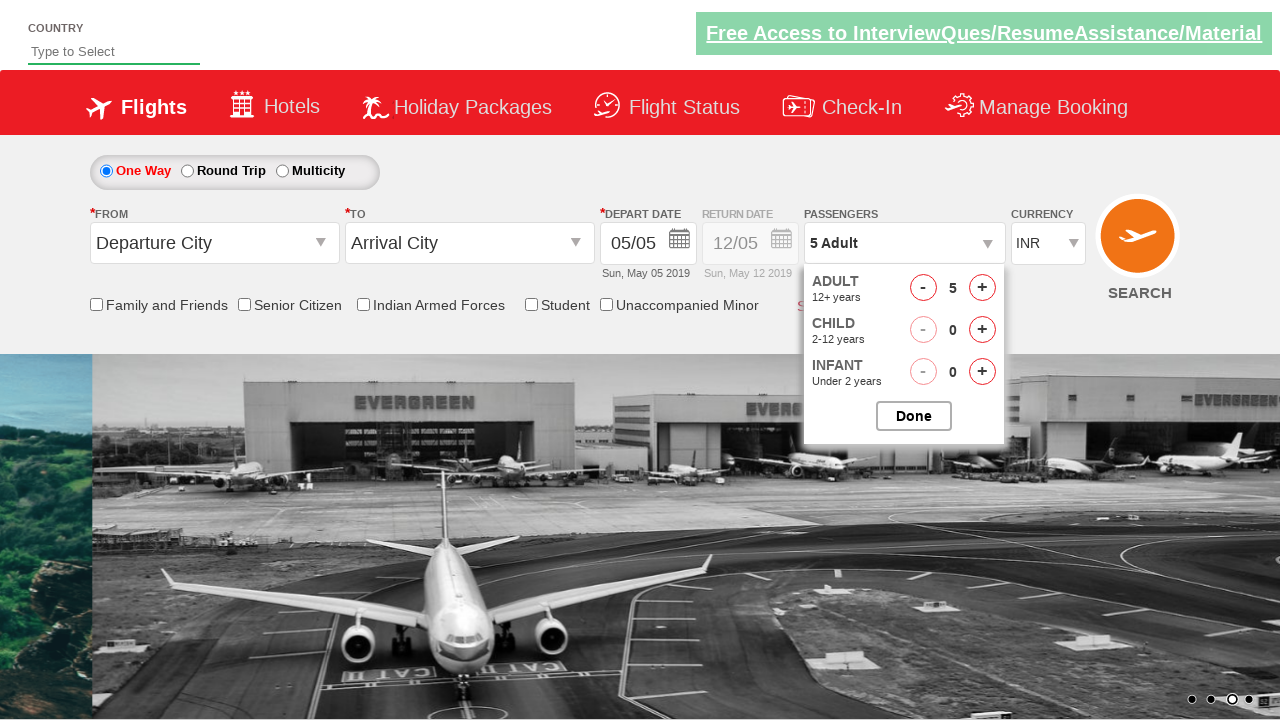

Clicked increment button to increase adult passenger count at (982, 288) on #hrefIncAdt
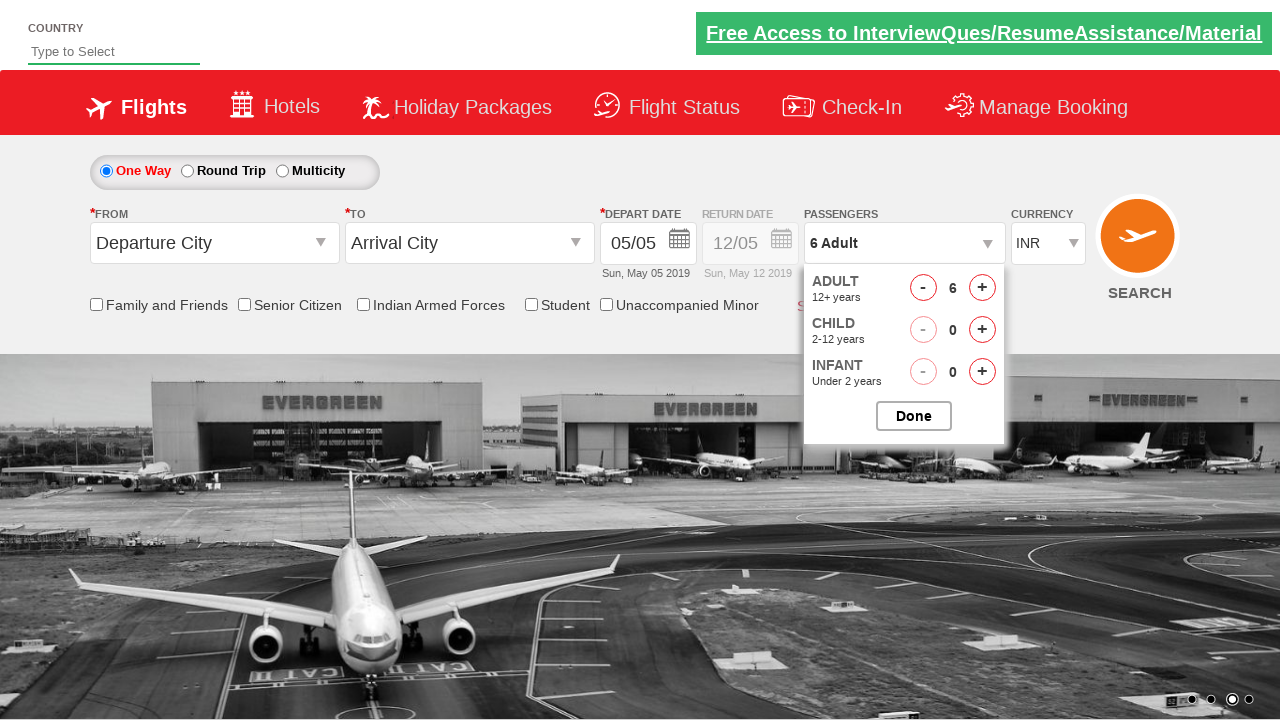

Verified passenger count is displayed
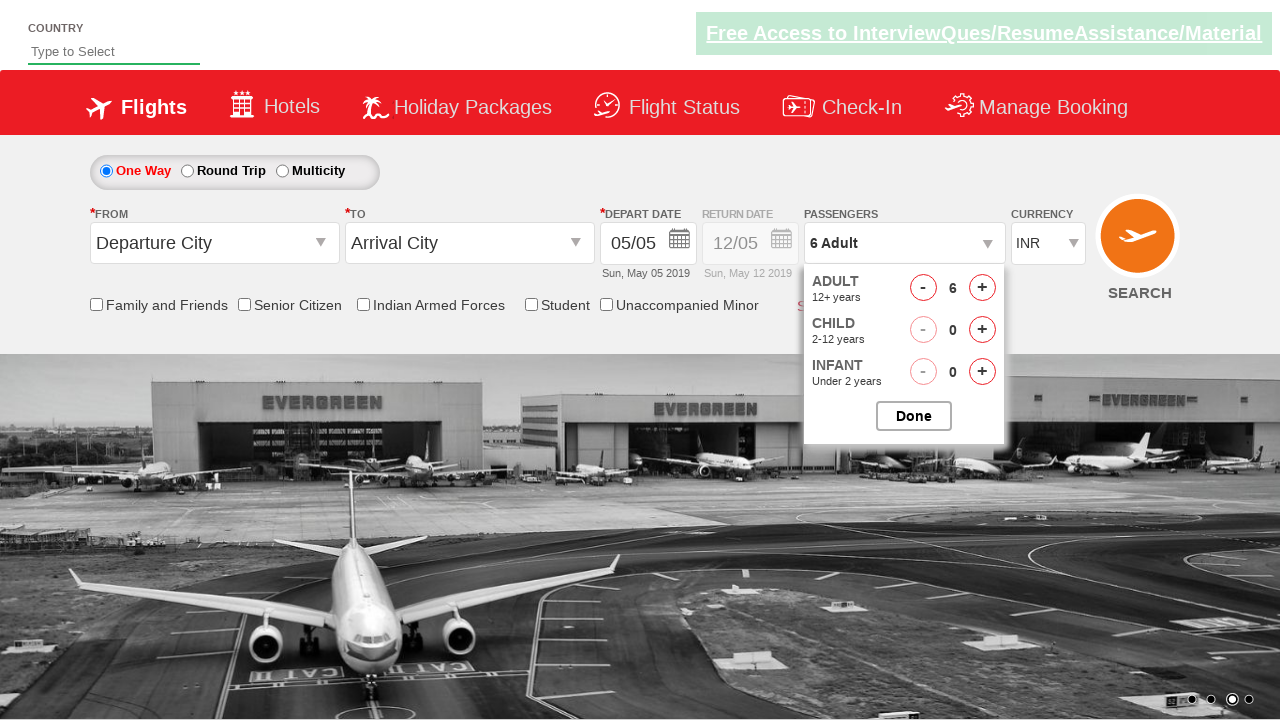

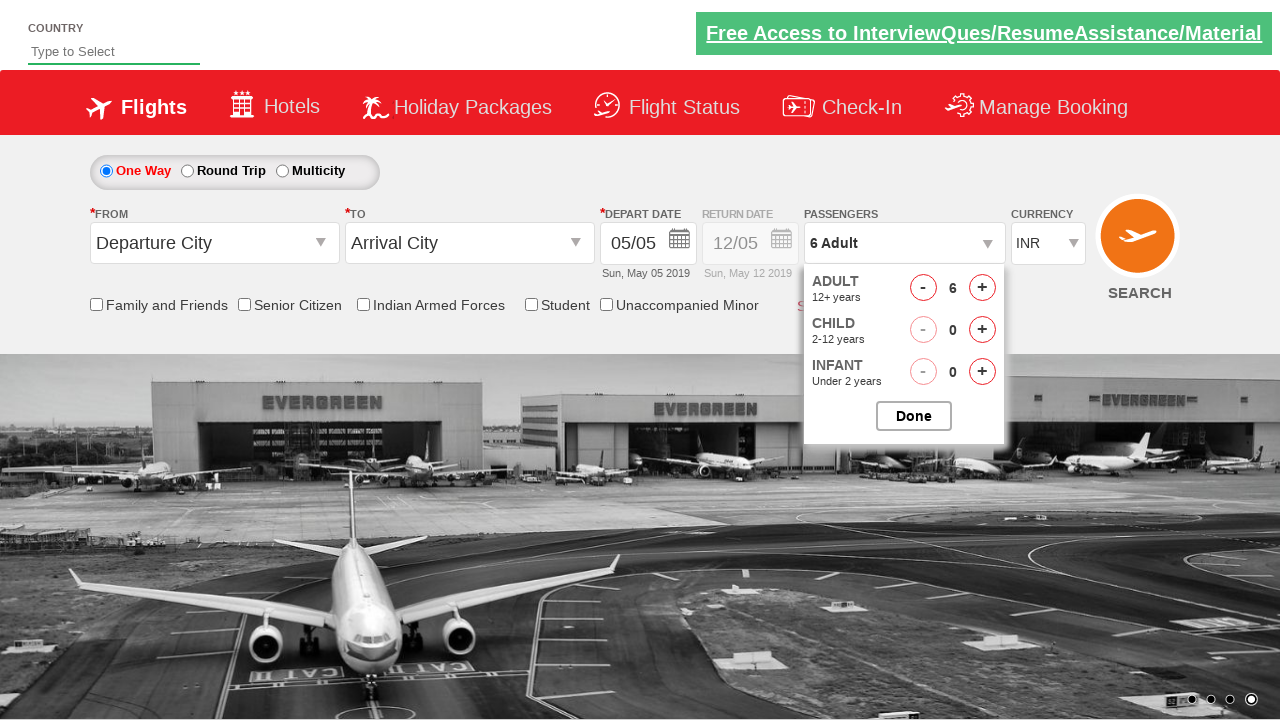